Tests interaction with Shadow DOM elements by locating a shadow root in a book-app component and typing a search query into the input field within the shadow DOM.

Starting URL: https://books-pwakit.appspot.com/

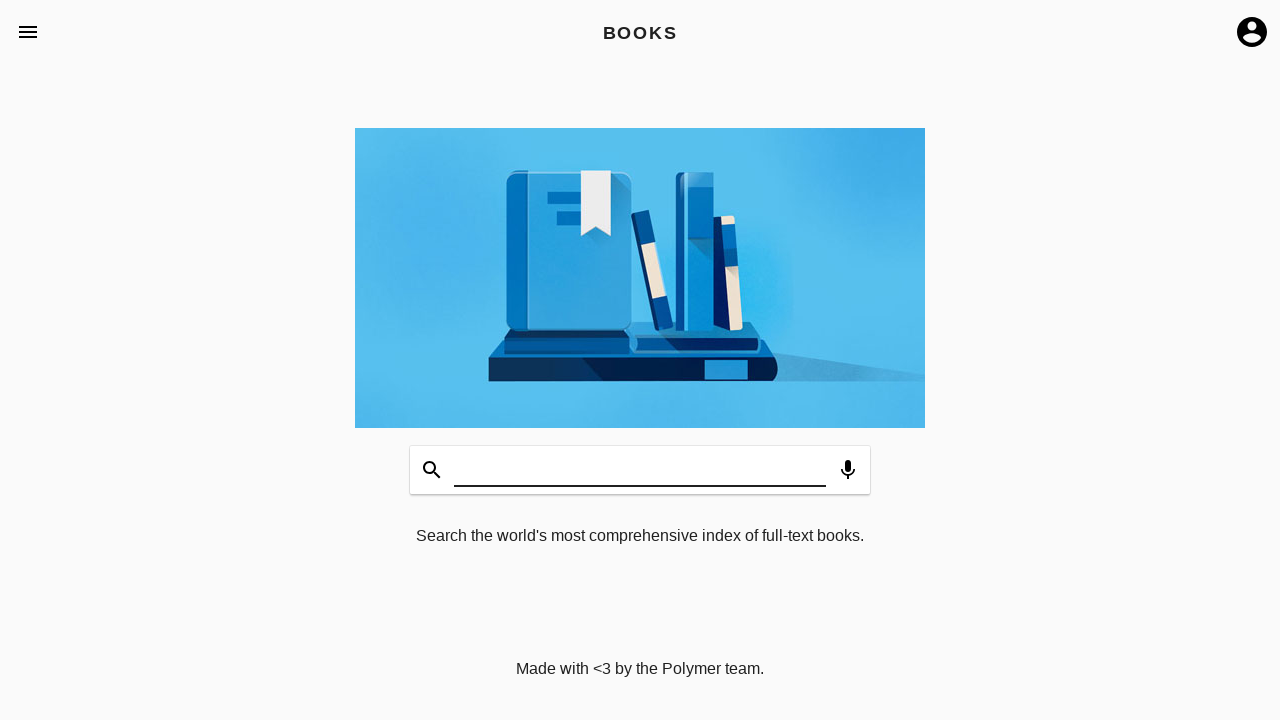

Waited for book-app element with apptitle='BOOKS' to be present
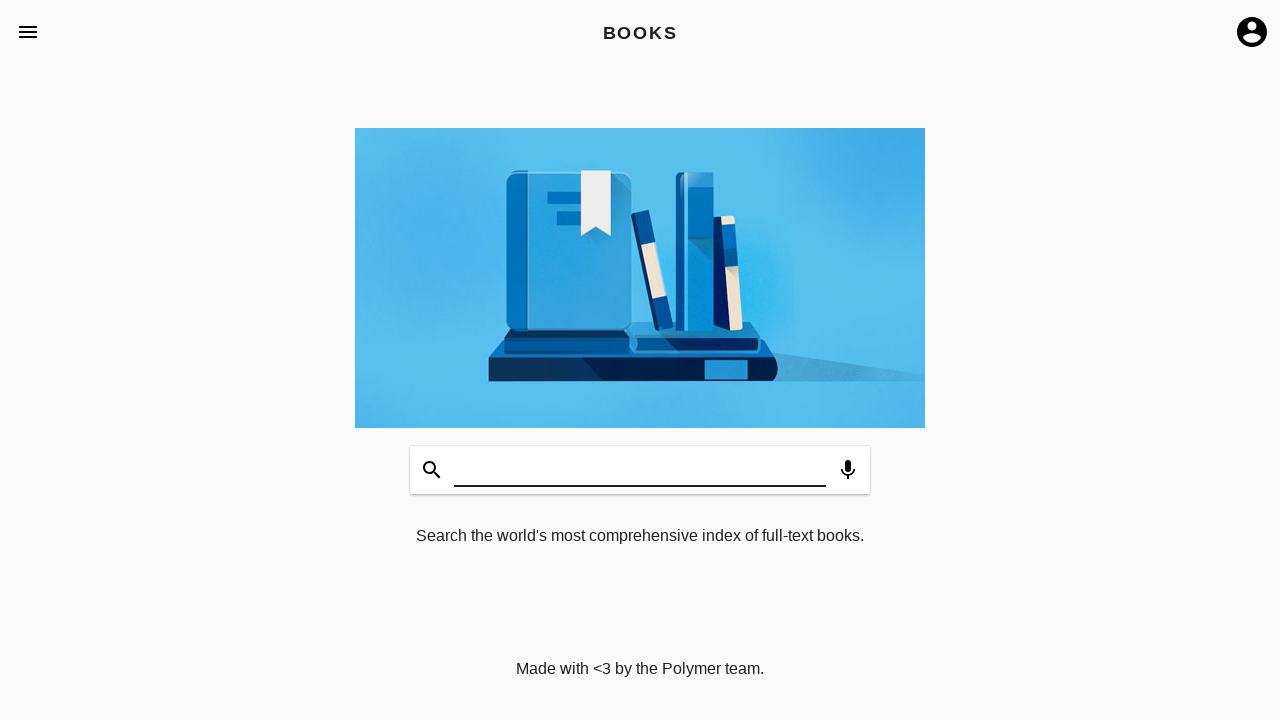

Filled shadow DOM input field with 'I love Selenium' search query on book-app[apptitle='BOOKS'] >> #input
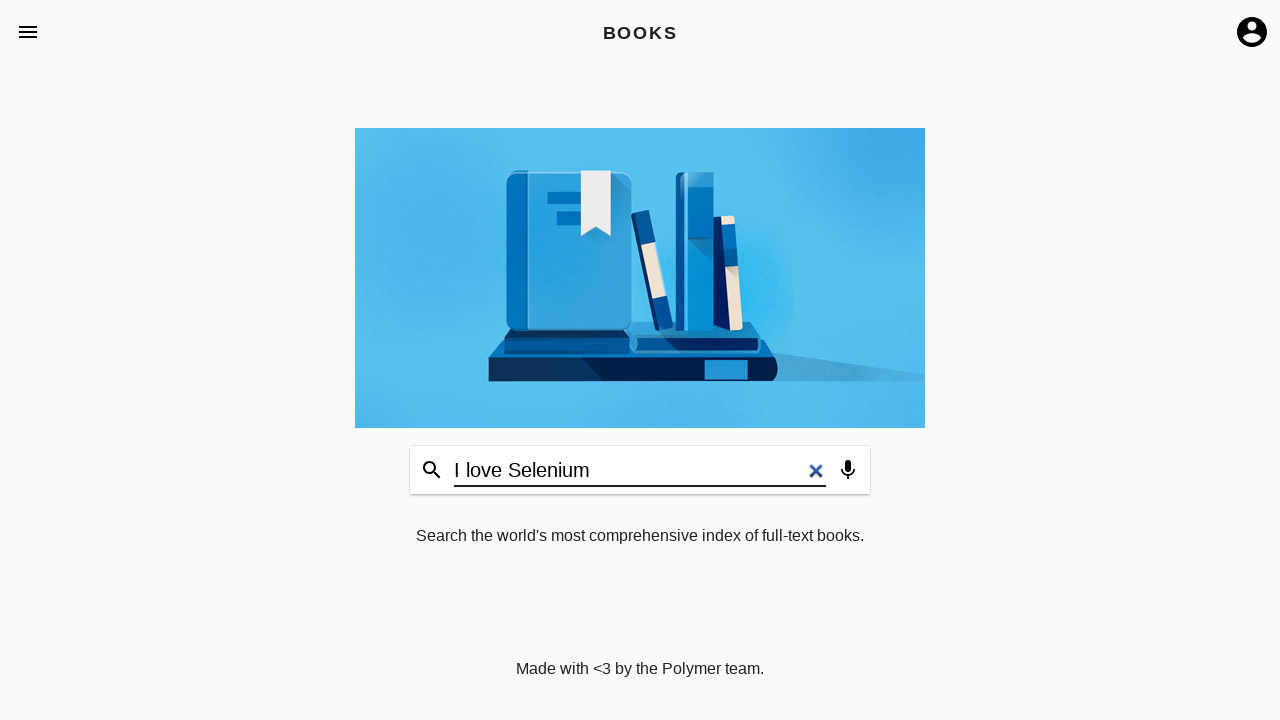

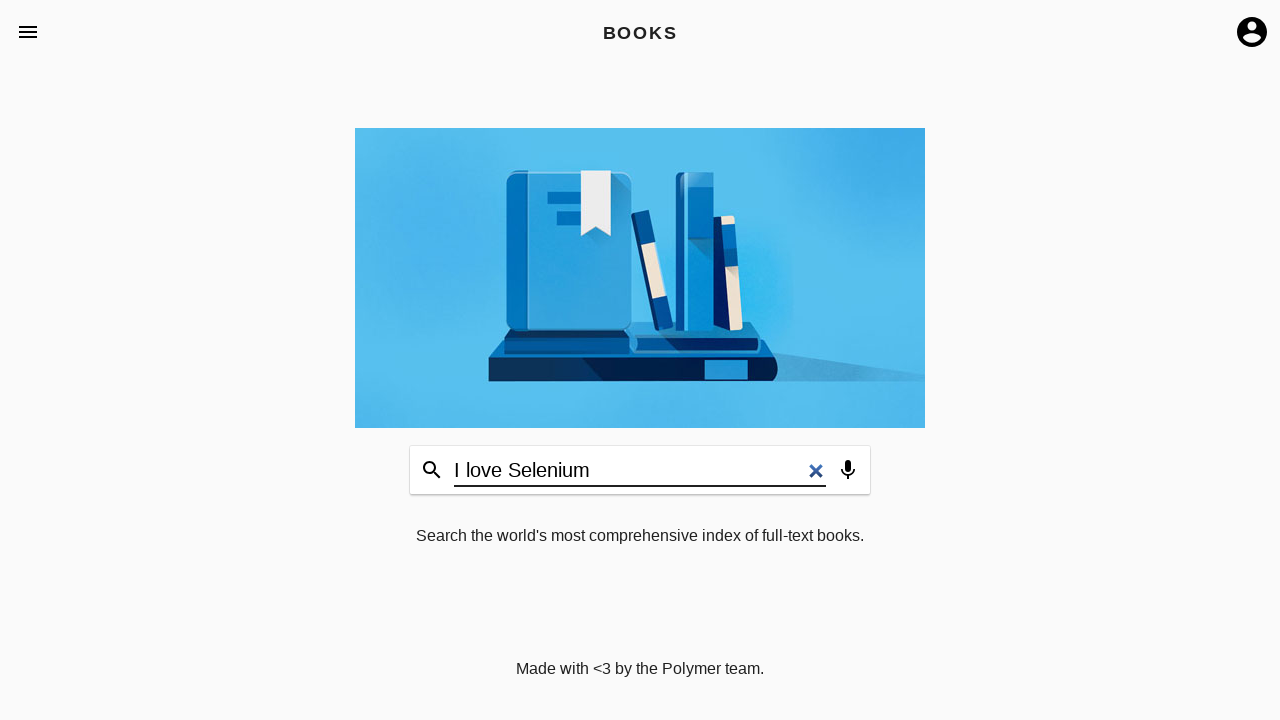